Tests double-click functionality by double-clicking a button and verifying the success message appears

Starting URL: https://demoqa.com/buttons

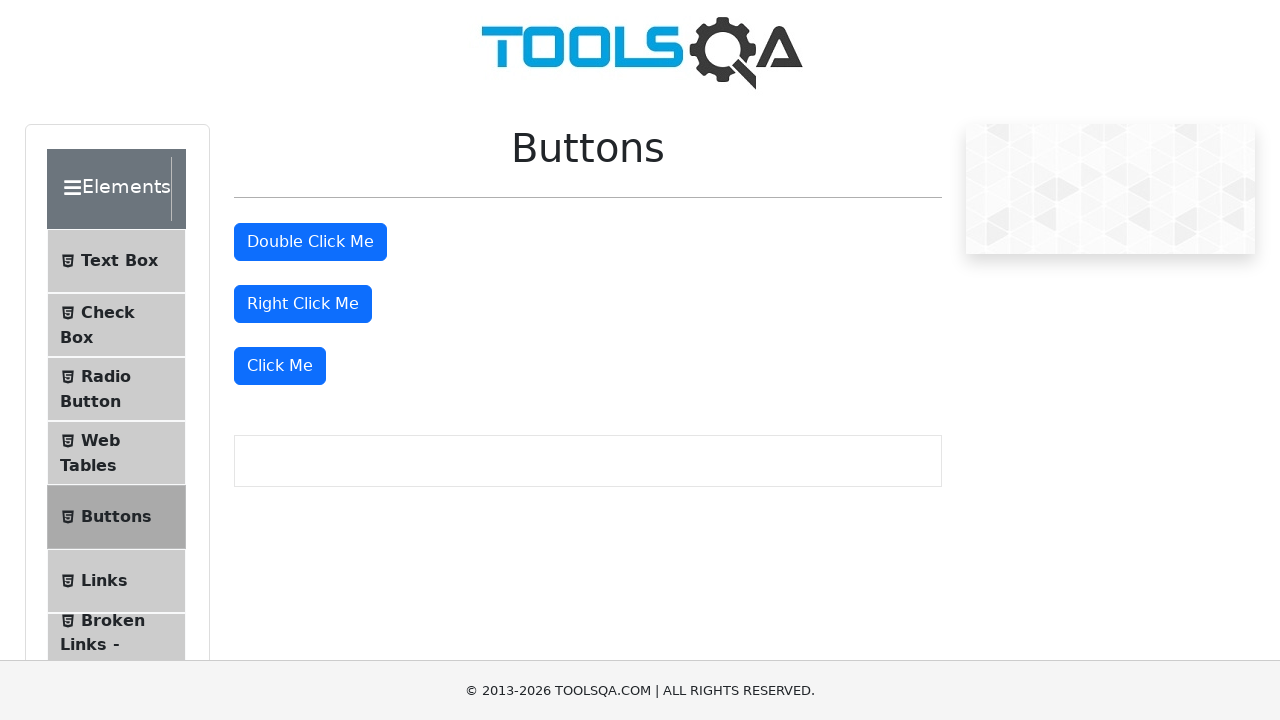

Set viewport size to 1920x950
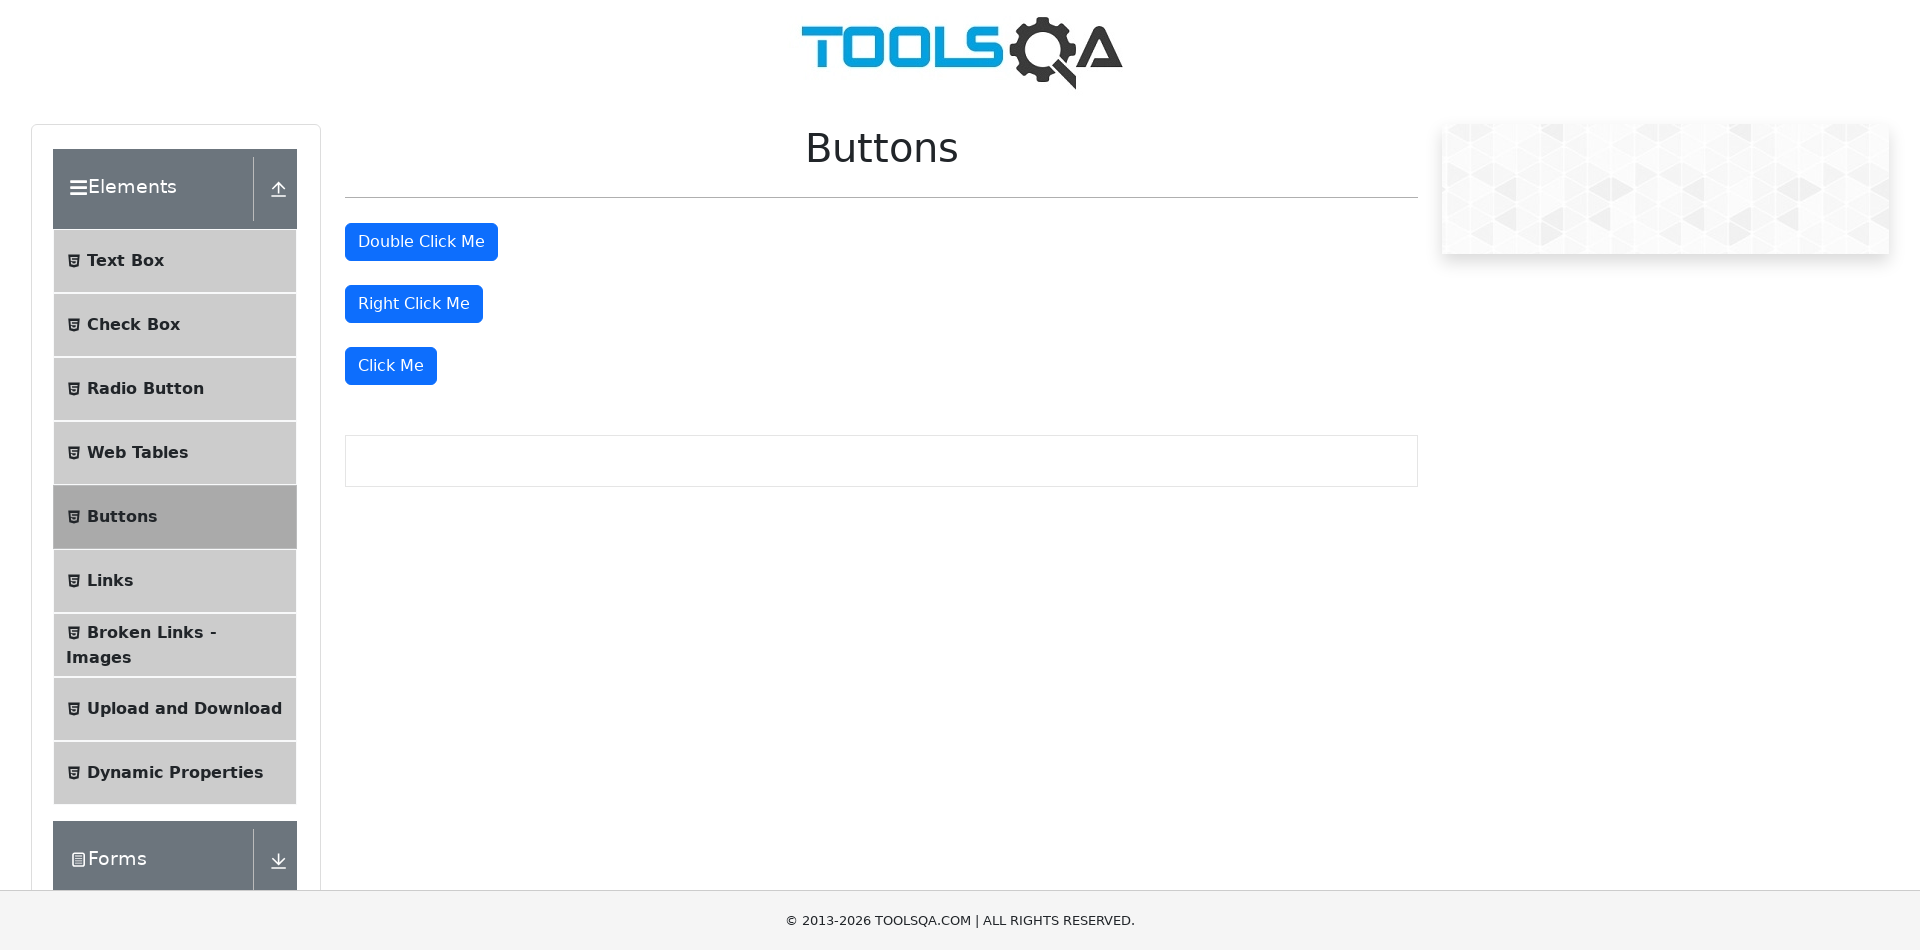

Located the 'Double Click Me' button
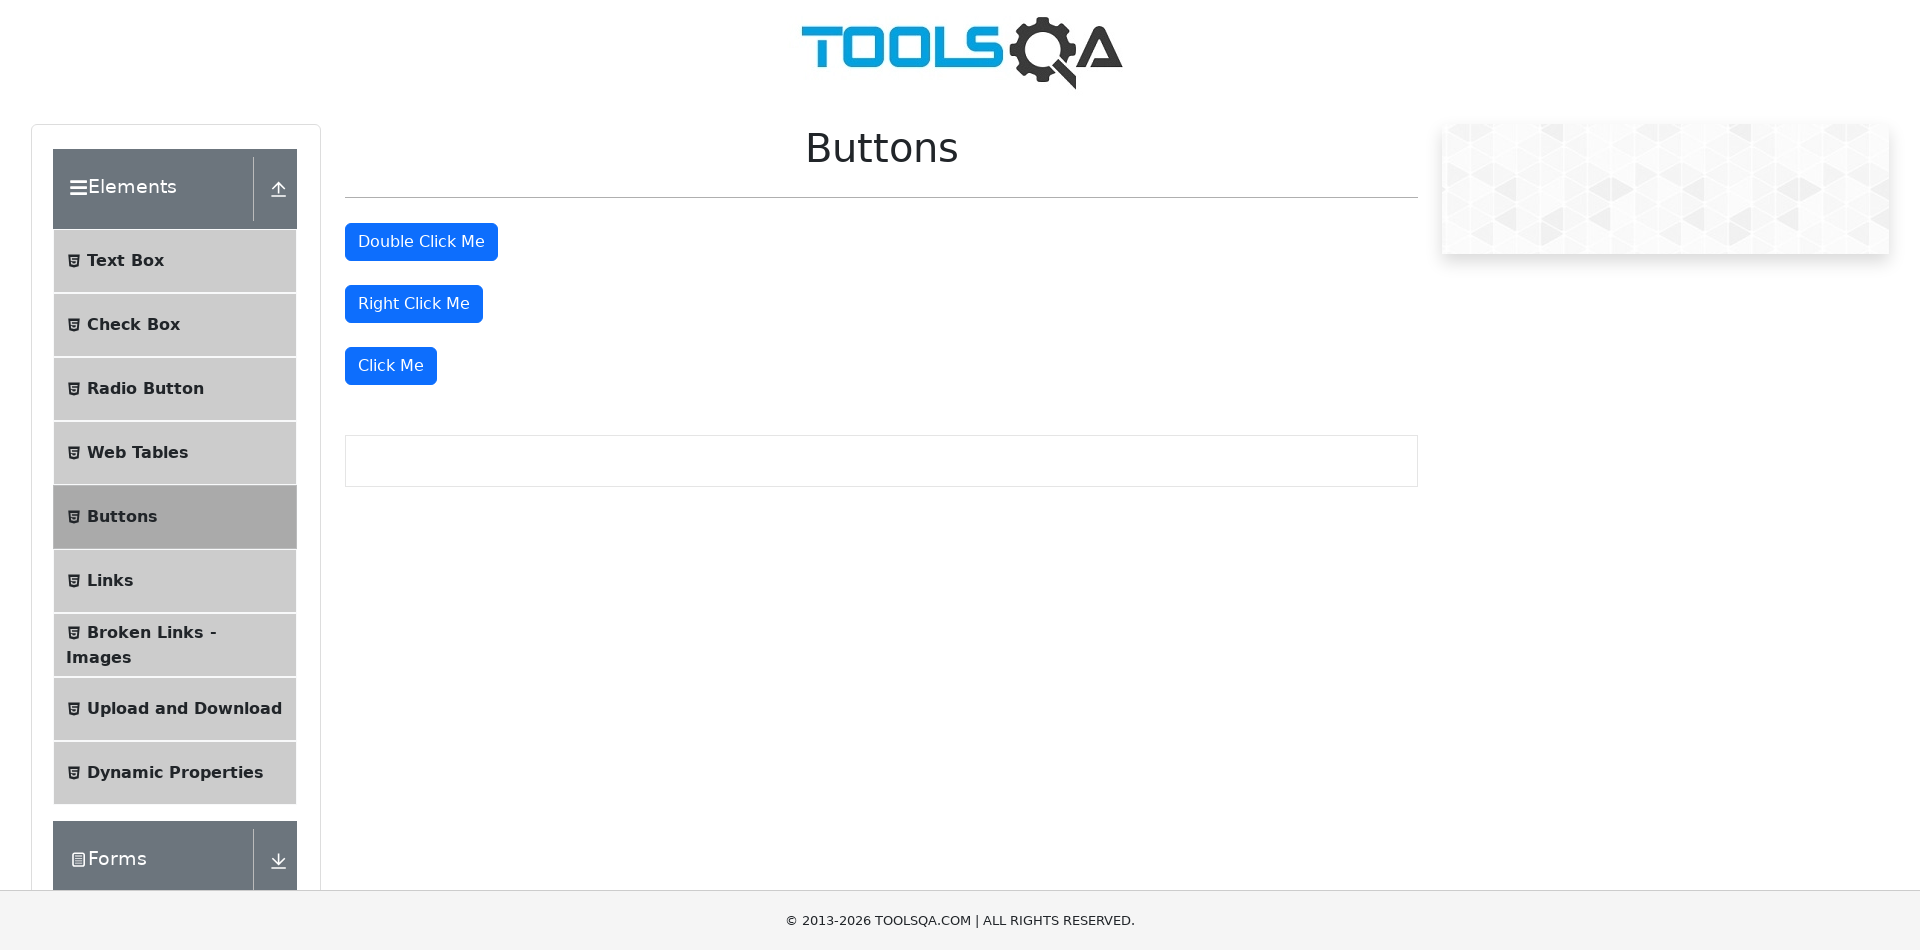

Double-clicked the button at (421, 242) on internal:role=button[name="Double Click Me"i]
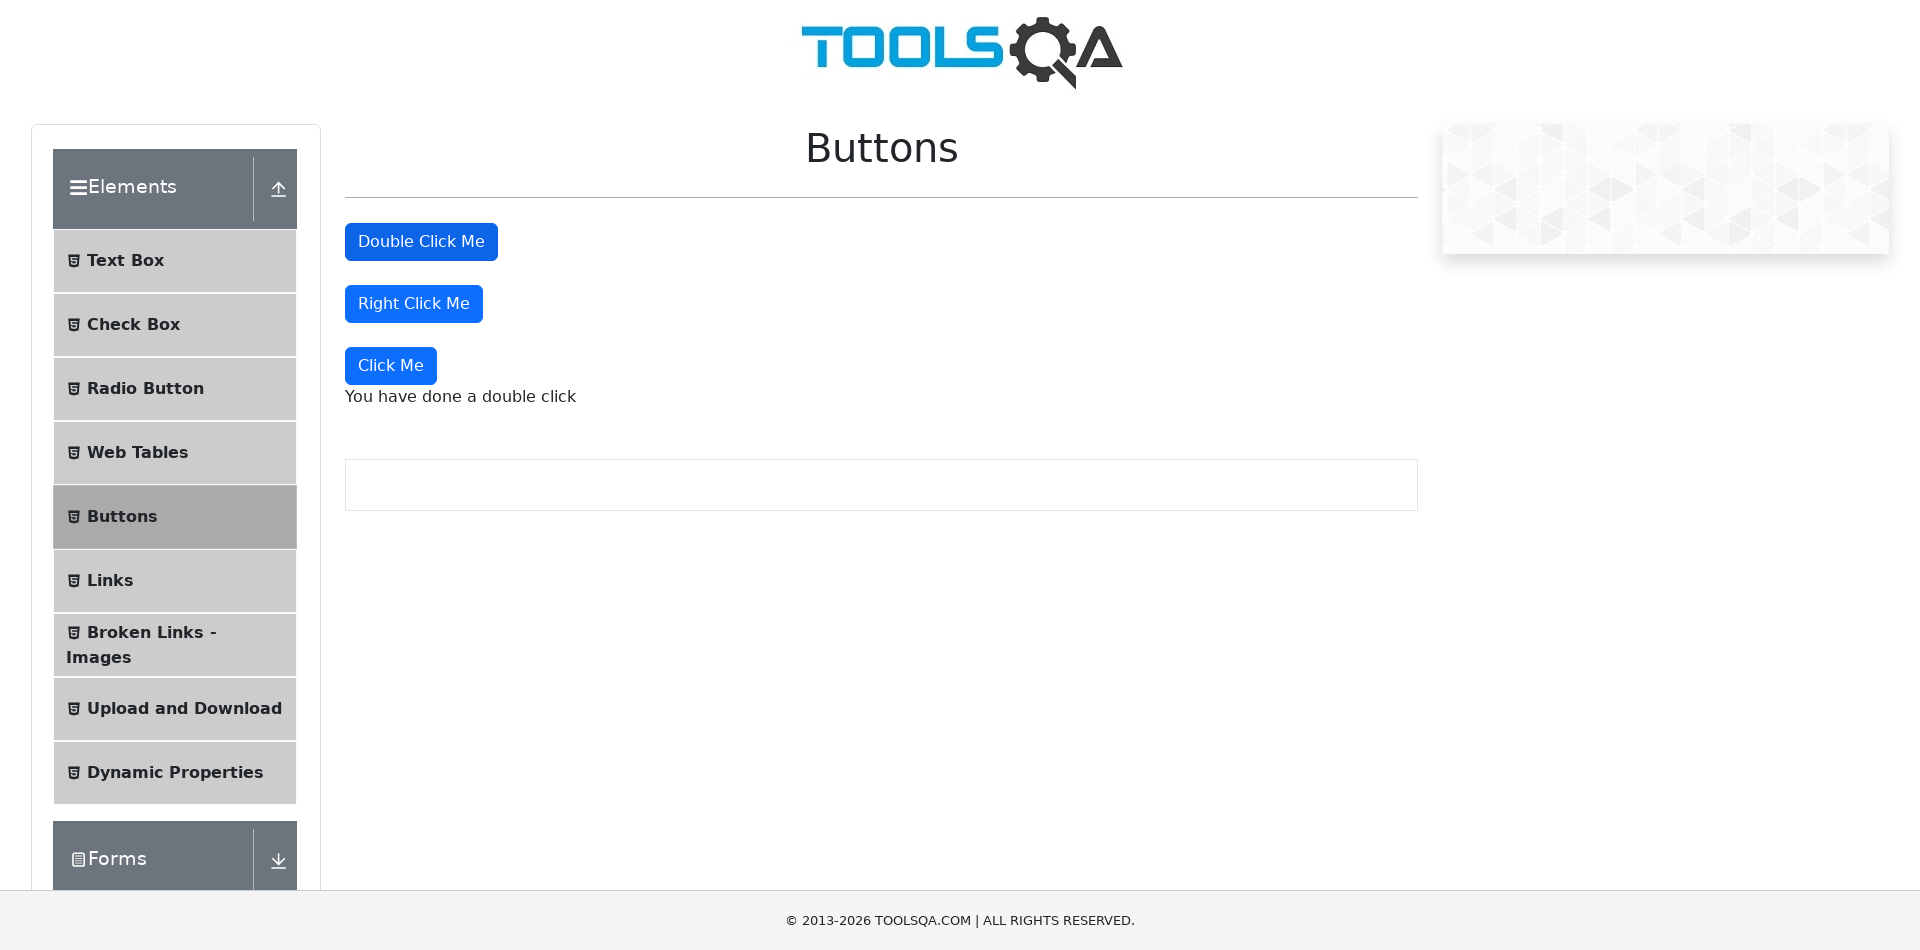

Double-click success message appeared and is visible
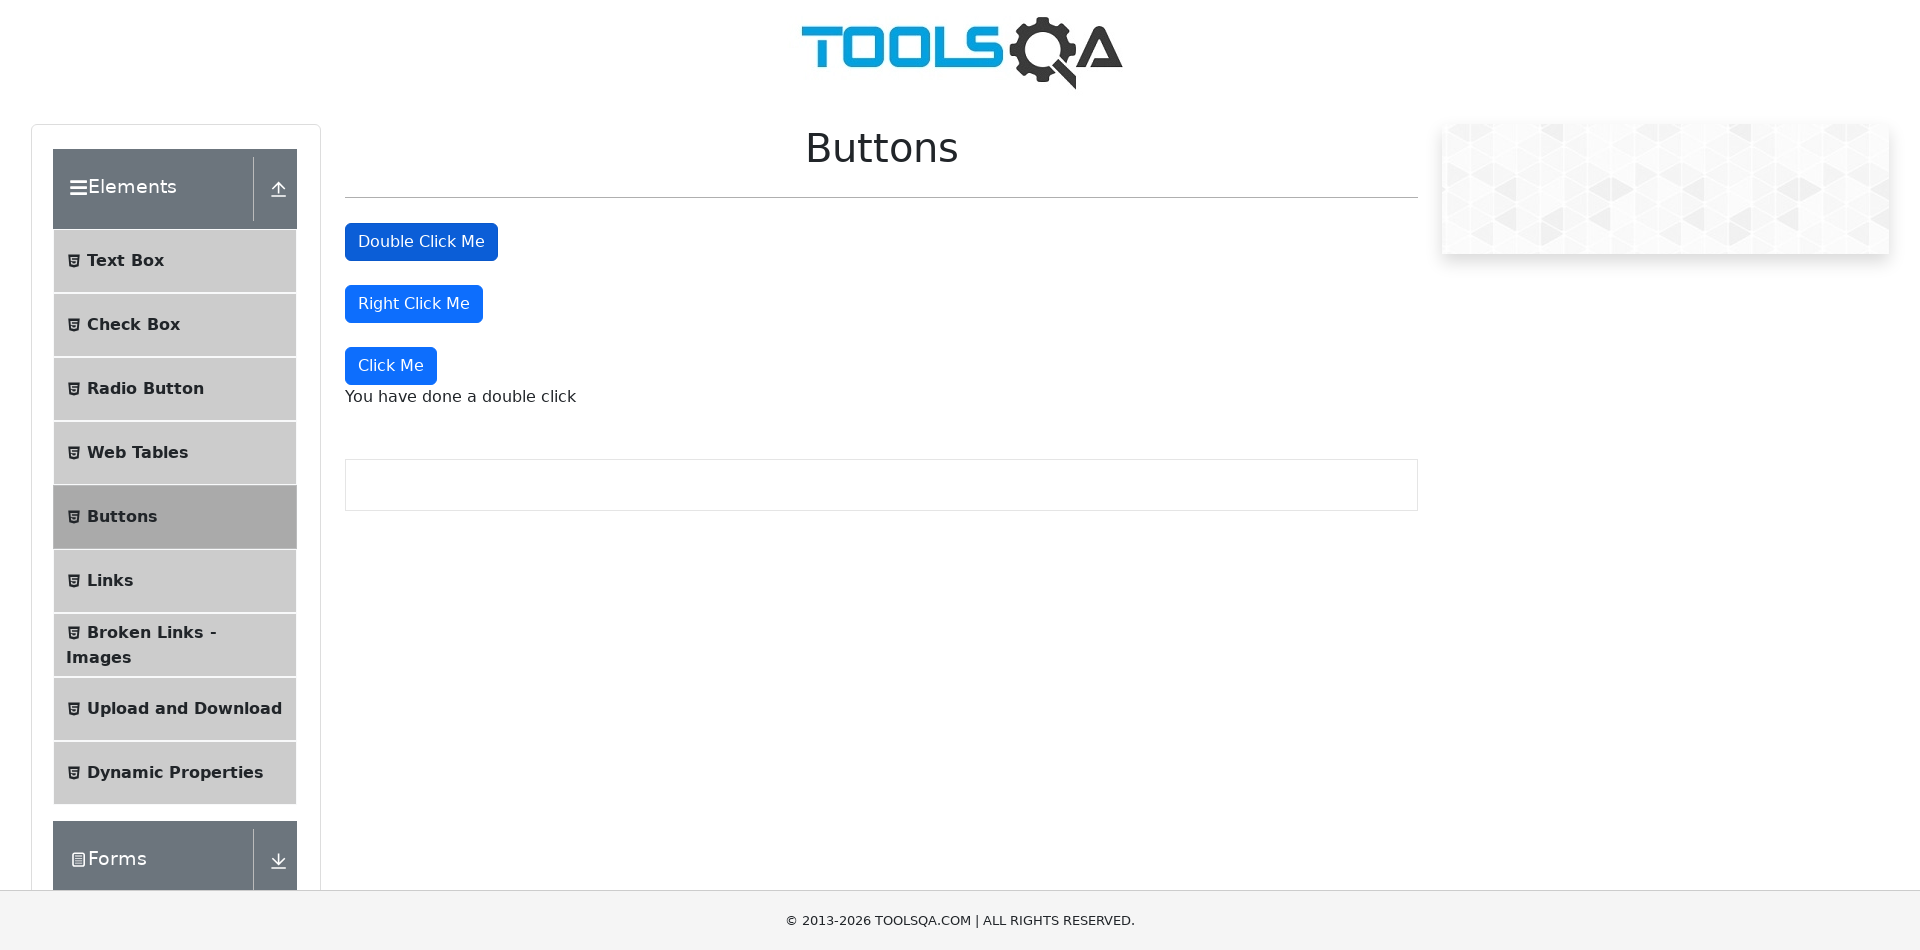

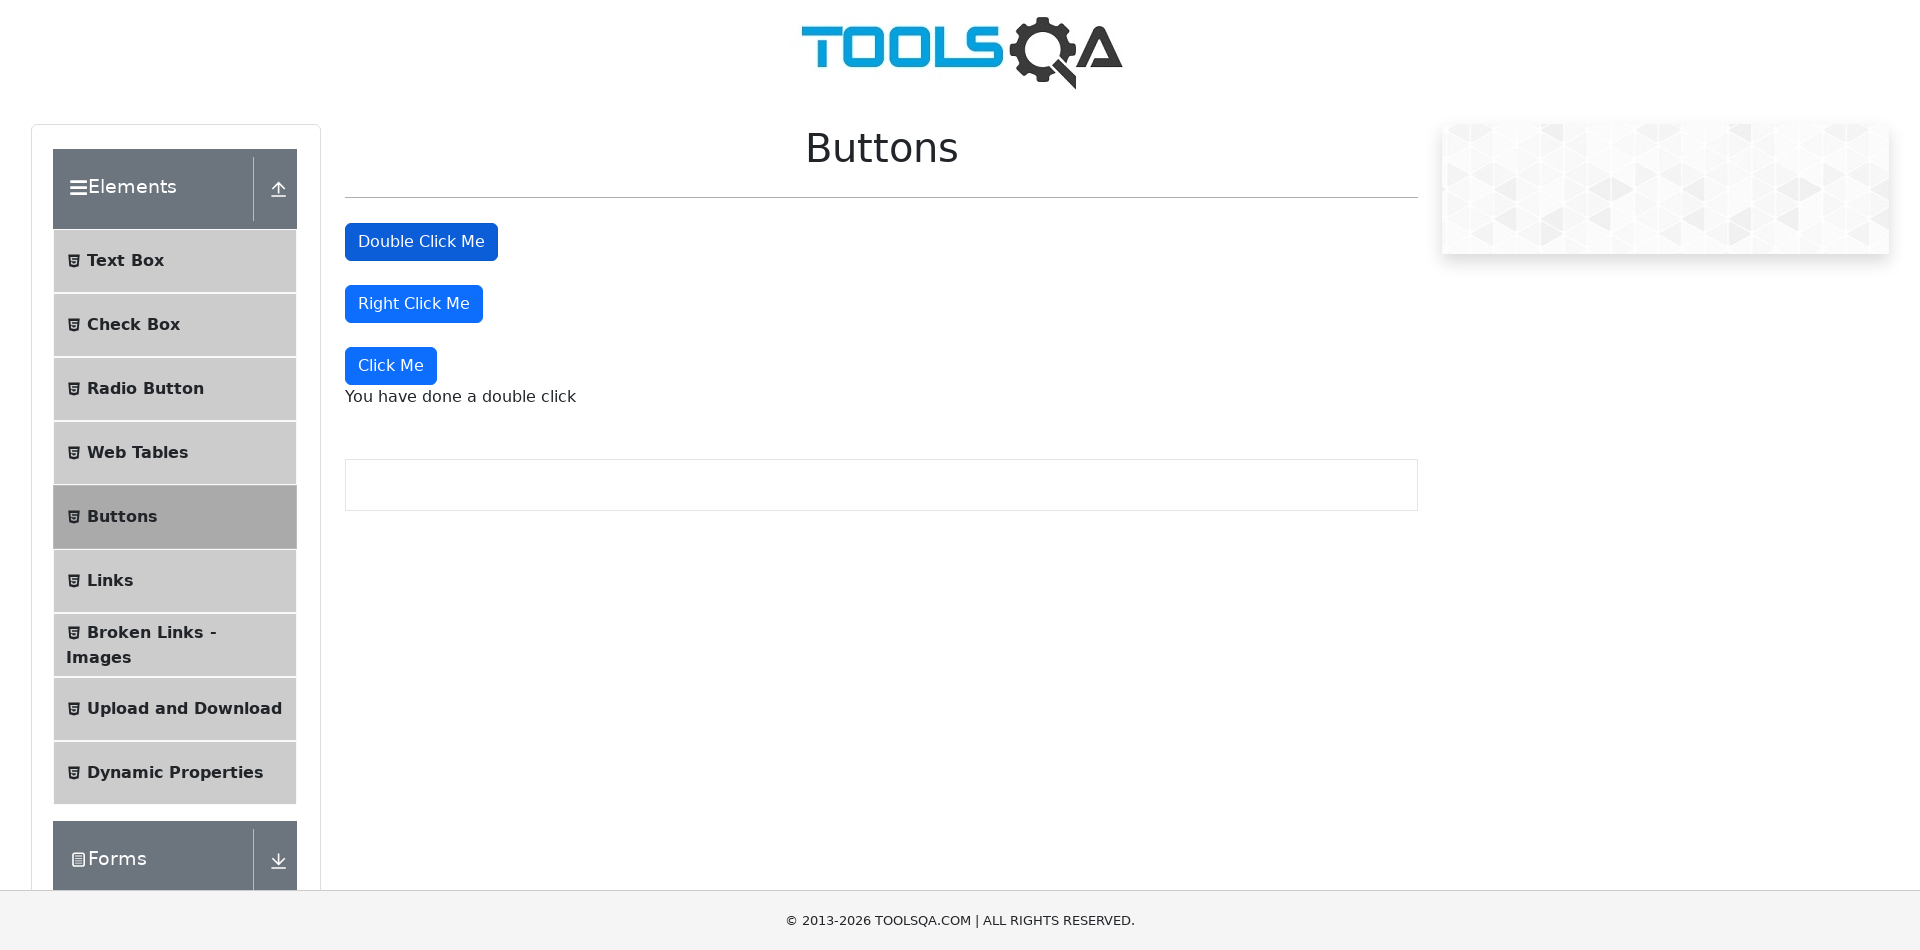